Tests marking individual todo items as complete by checking their toggle boxes

Starting URL: https://demo.playwright.dev/todomvc

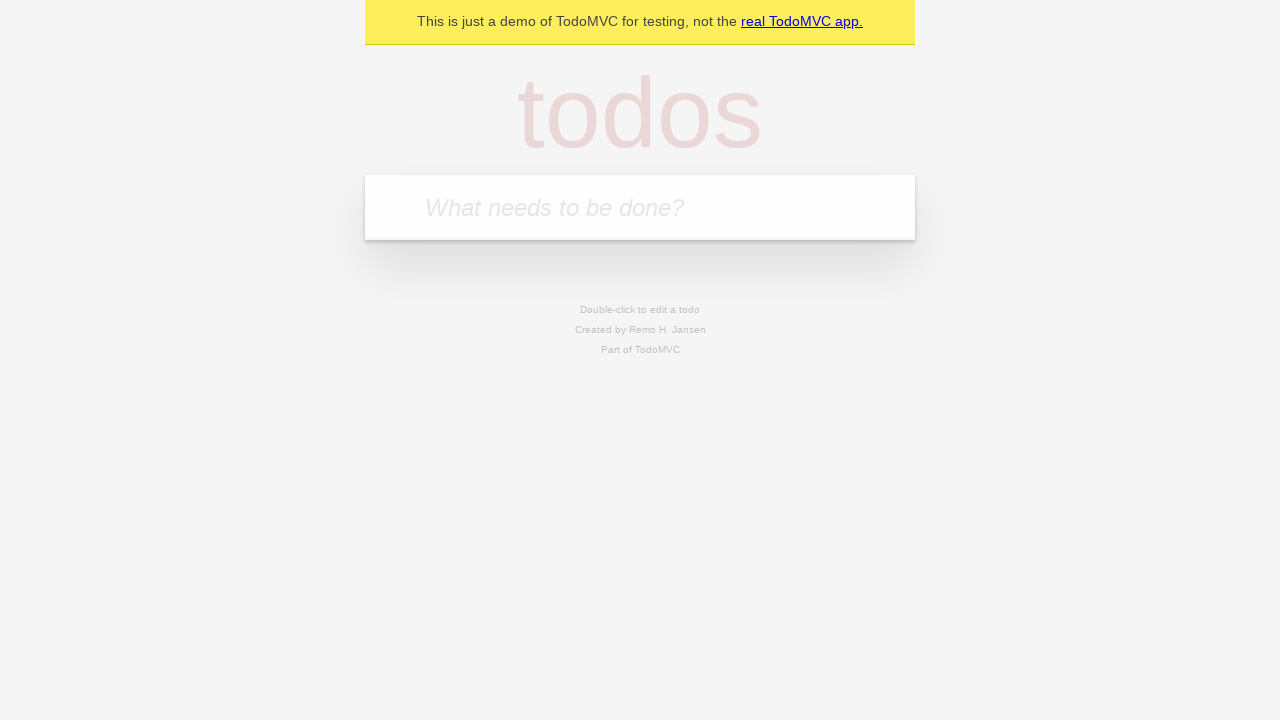

Filled new todo input with 'buy some cheese' on .new-todo
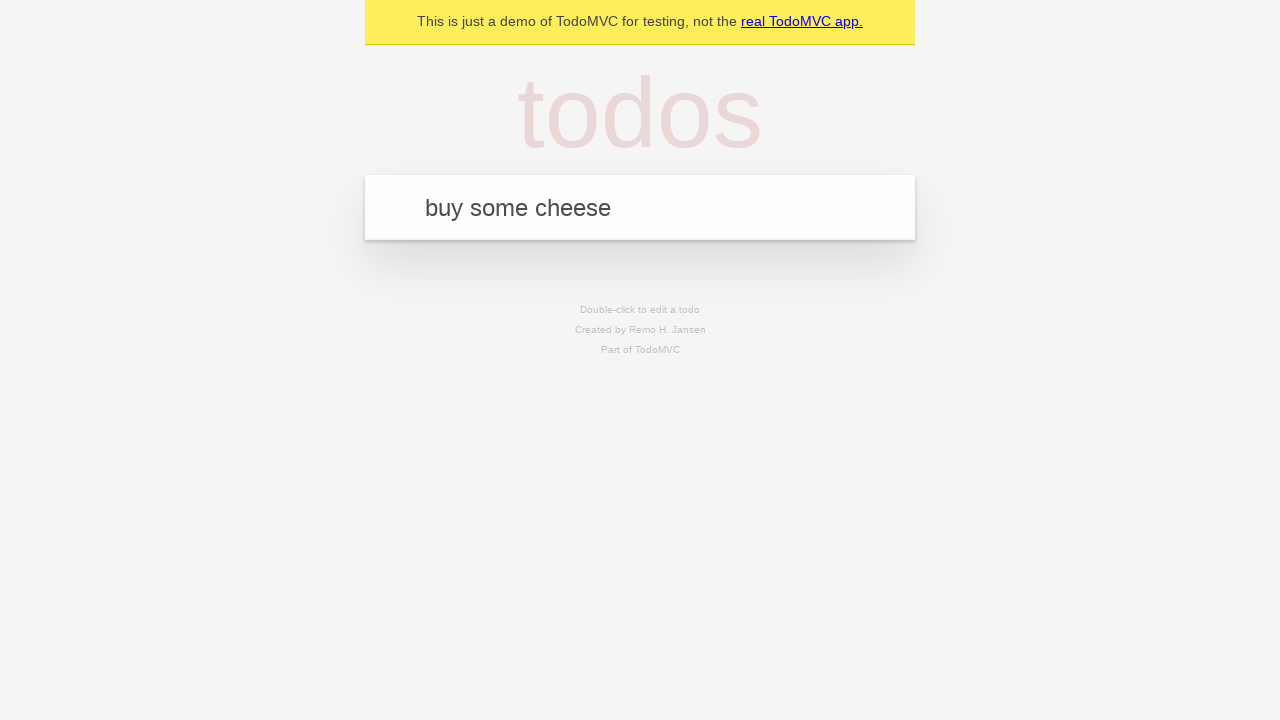

Pressed Enter to create first todo item on .new-todo
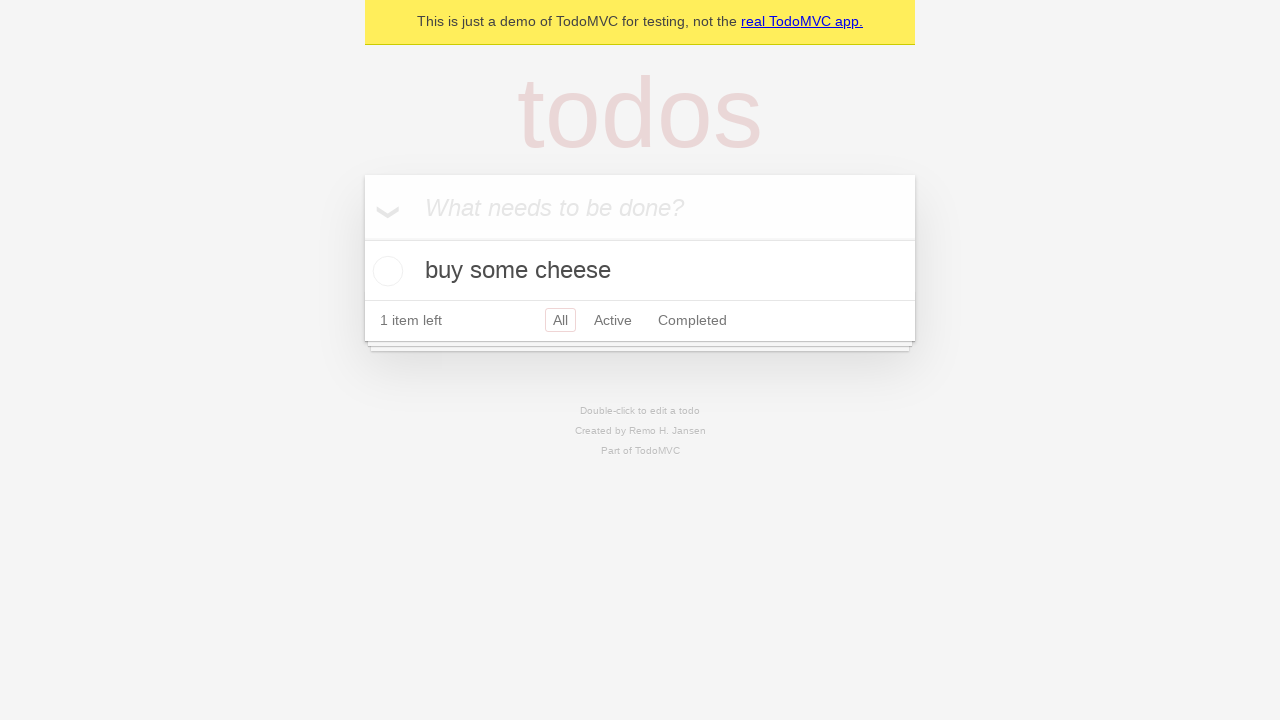

Filled new todo input with 'feed the cat' on .new-todo
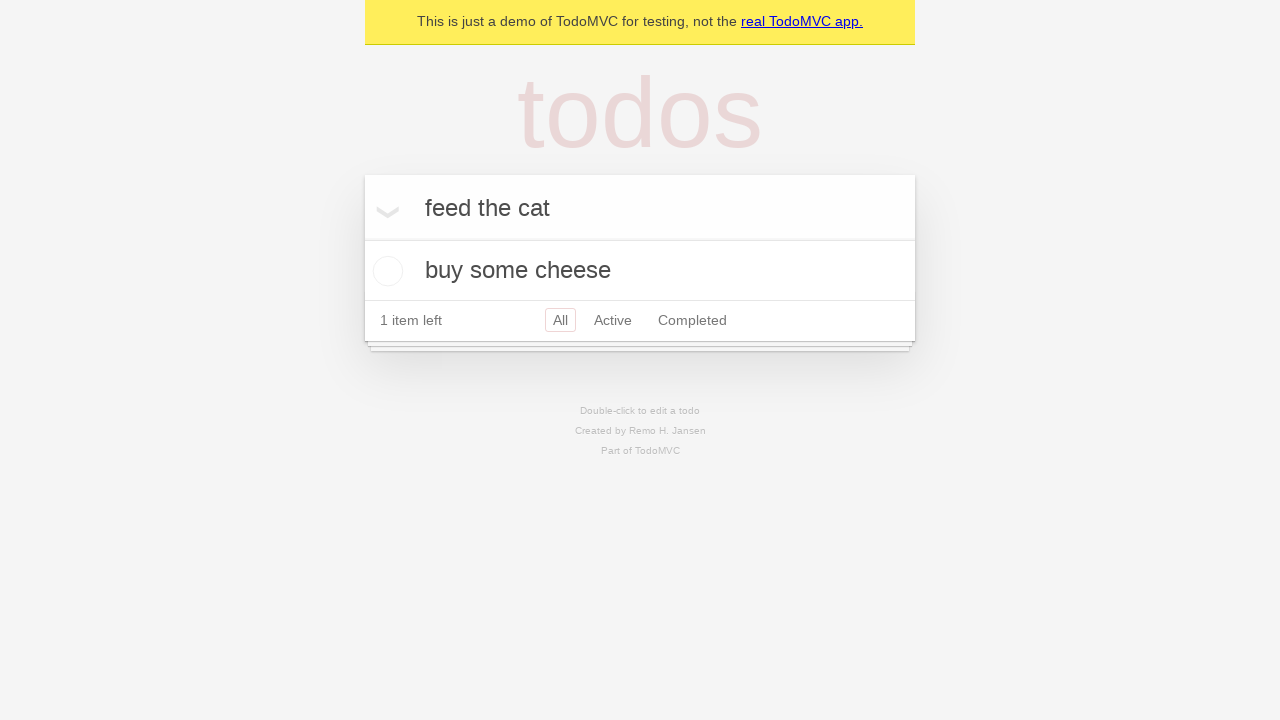

Pressed Enter to create second todo item on .new-todo
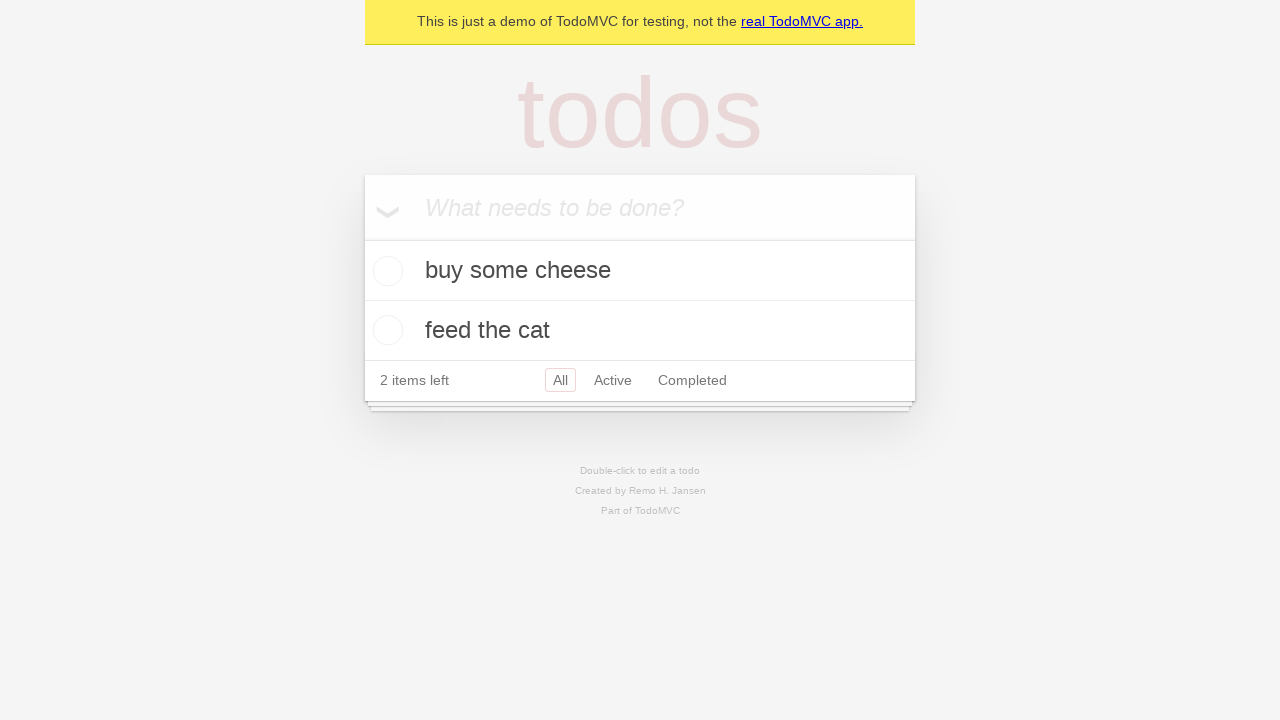

Waited for second todo item to be created
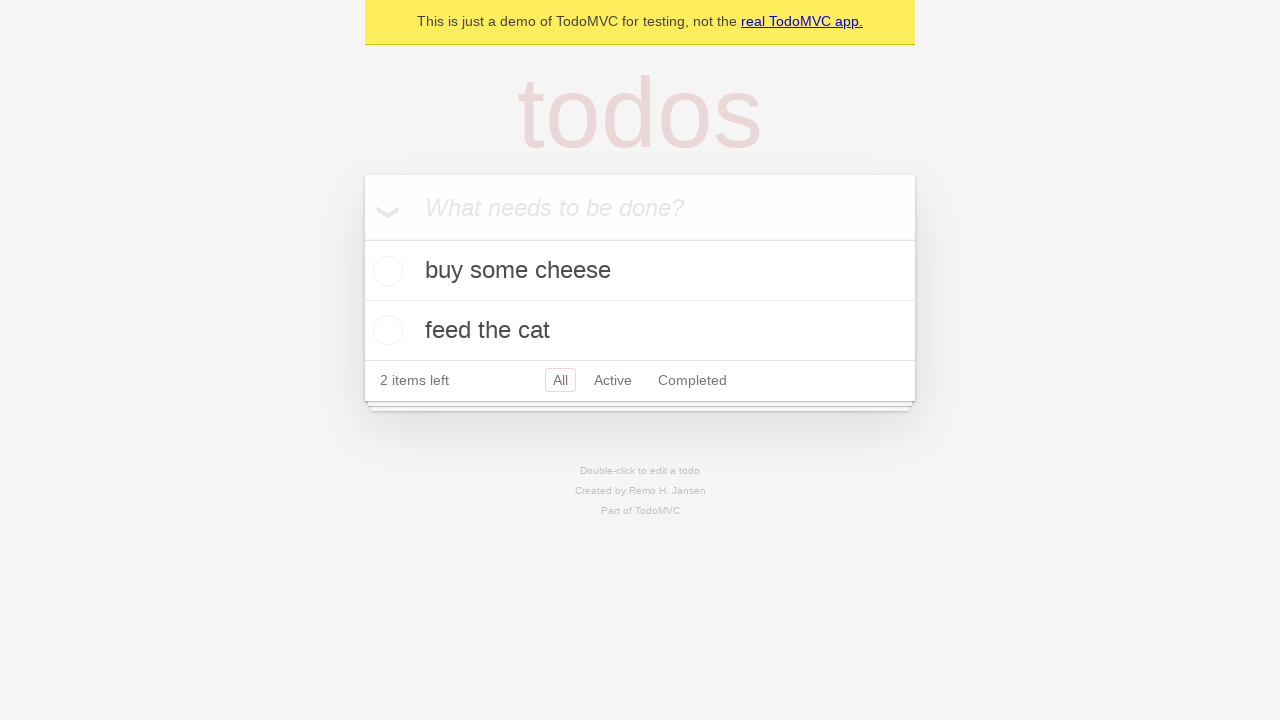

Checked toggle box for first todo item 'buy some cheese' at (385, 271) on .todo-list li >> nth=0 >> .toggle
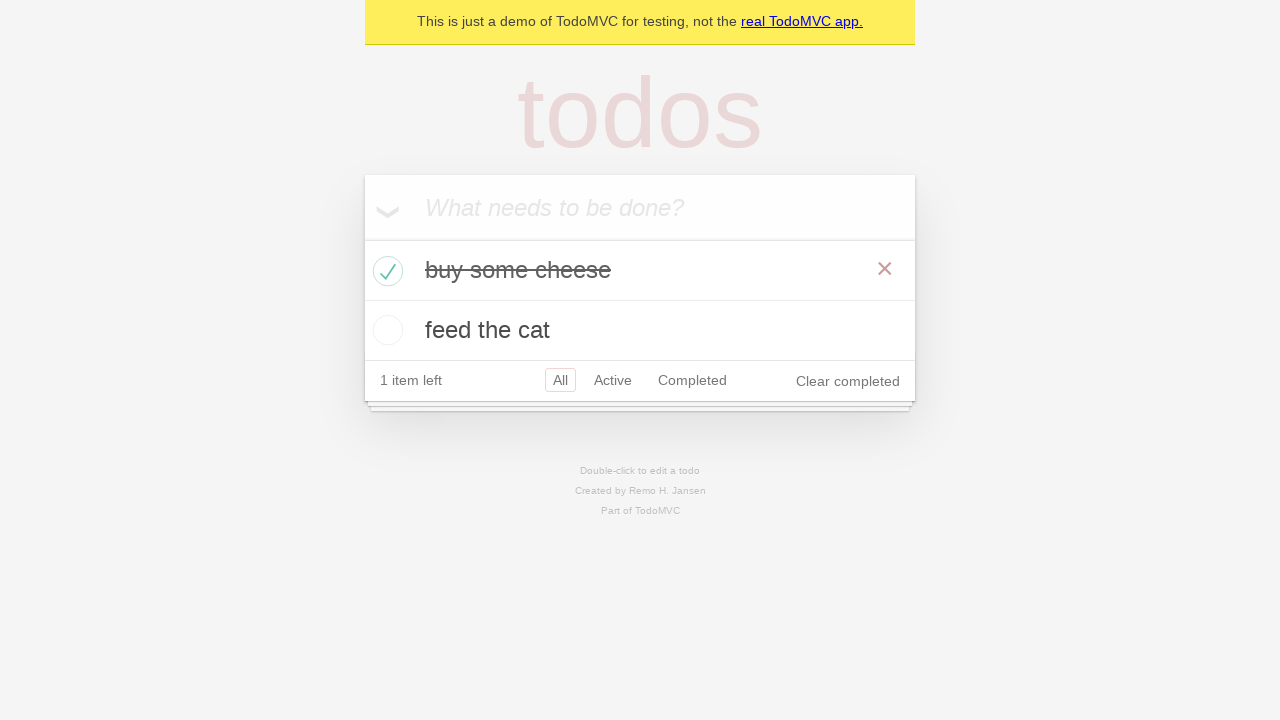

Checked toggle box for second todo item 'feed the cat' at (385, 330) on .todo-list li >> nth=1 >> .toggle
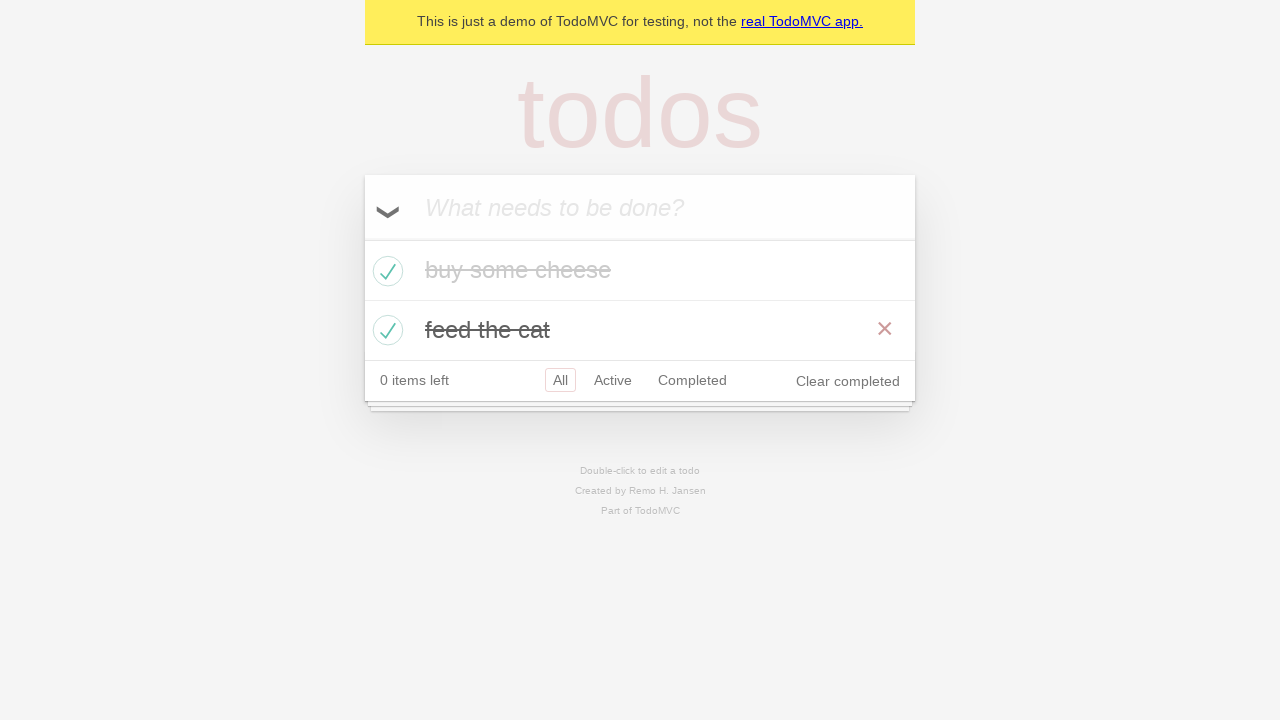

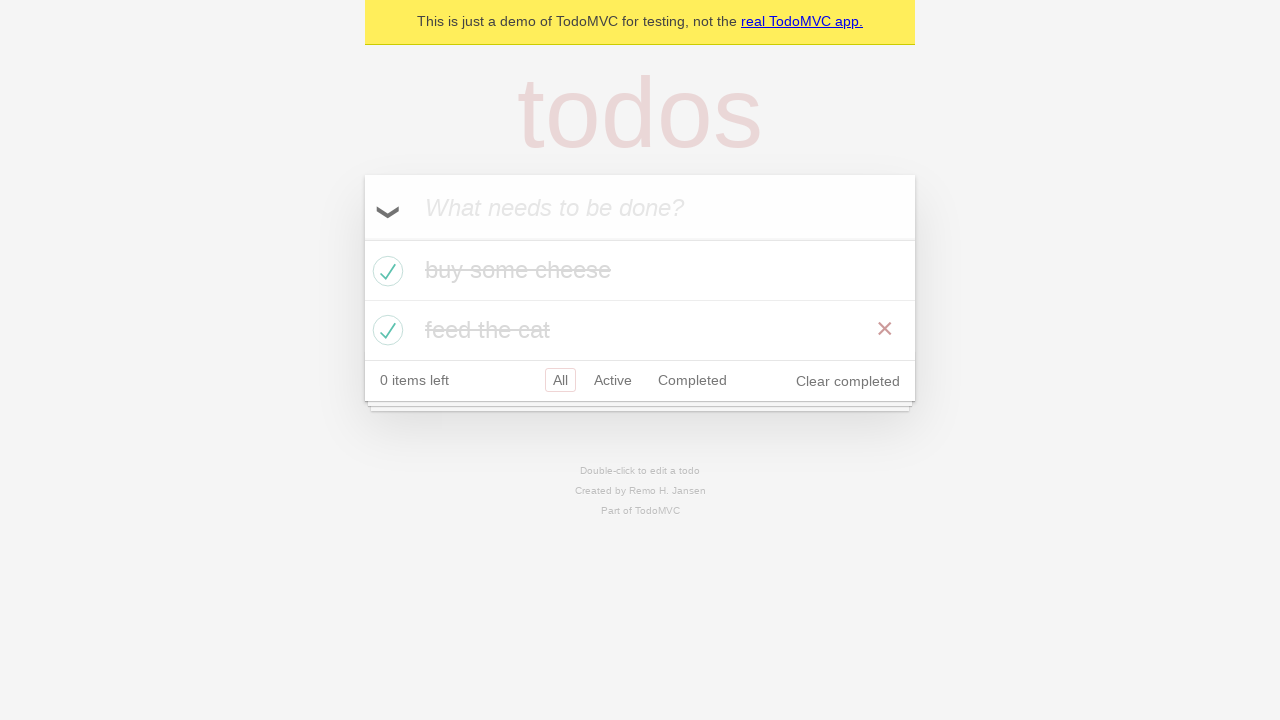